Tests browser refresh functionality by navigating to a fruit shop, clicking on Mangocados category, adding bananas to cart, refreshing the page, and then navigating to the cart.

Starting URL: https://fruitshoppe.firebaseapp.com/

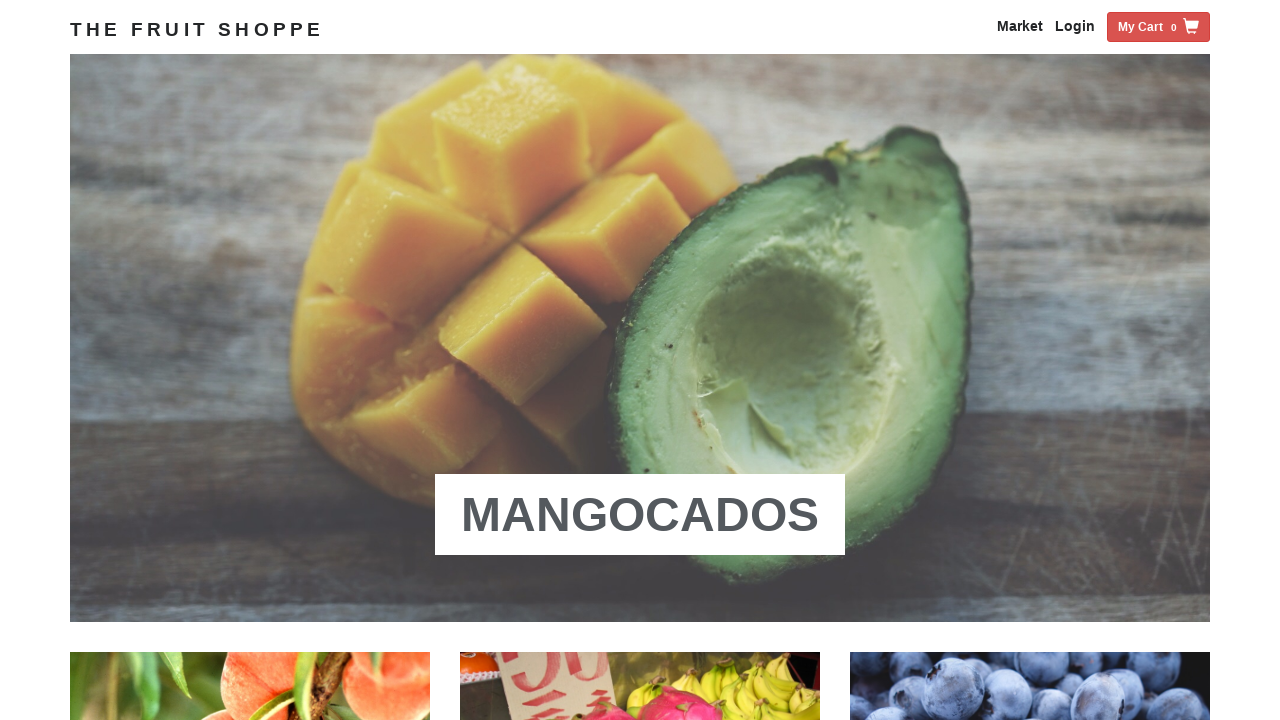

Navigated to fruit shop homepage
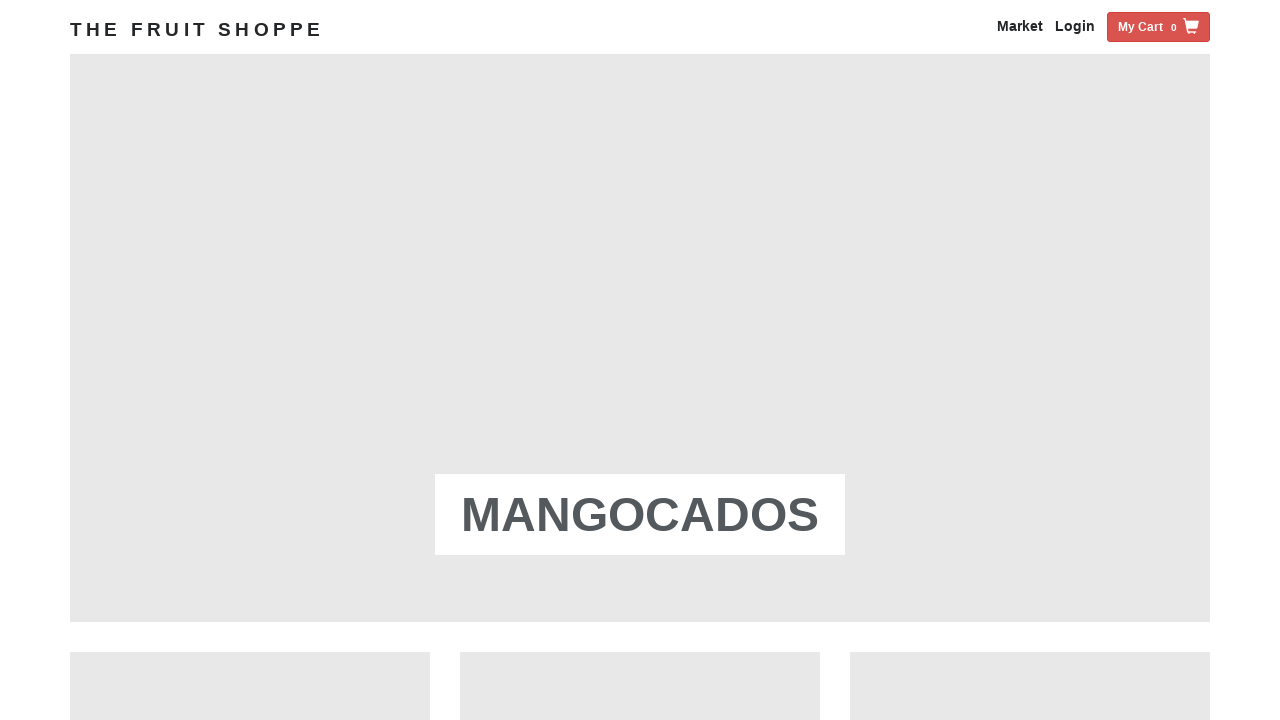

Clicked on Mangocados category at (640, 515) on xpath=//a[contains(.,'Mangocados')]
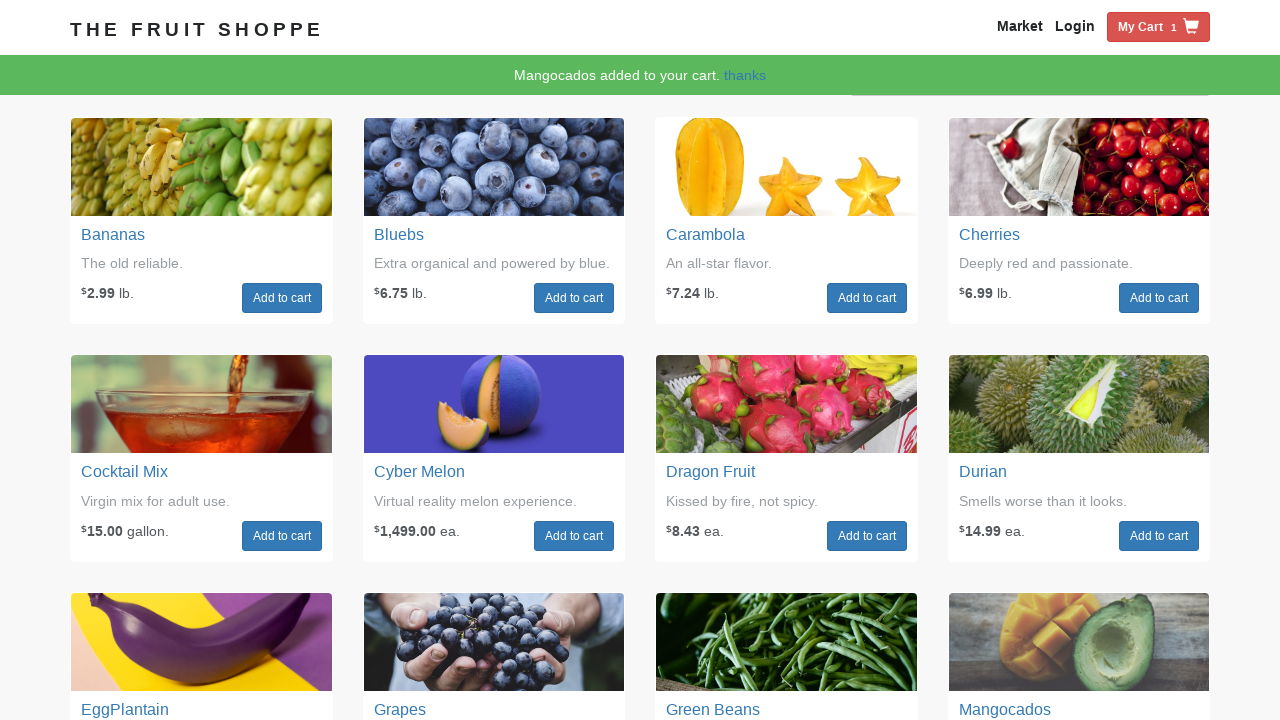

Added bananas to cart at (282, 298) on xpath=//div[@class='fruit-box fruit-banans']//a[.='Add to cart']
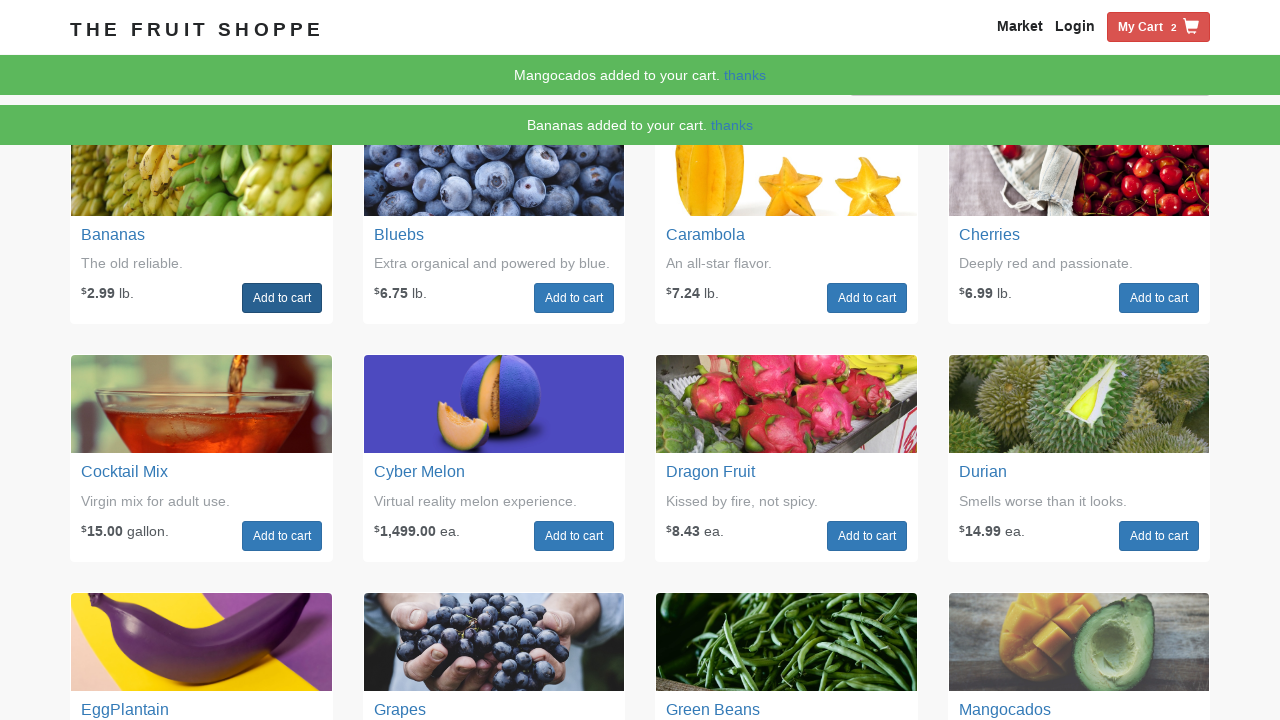

Refreshed the page
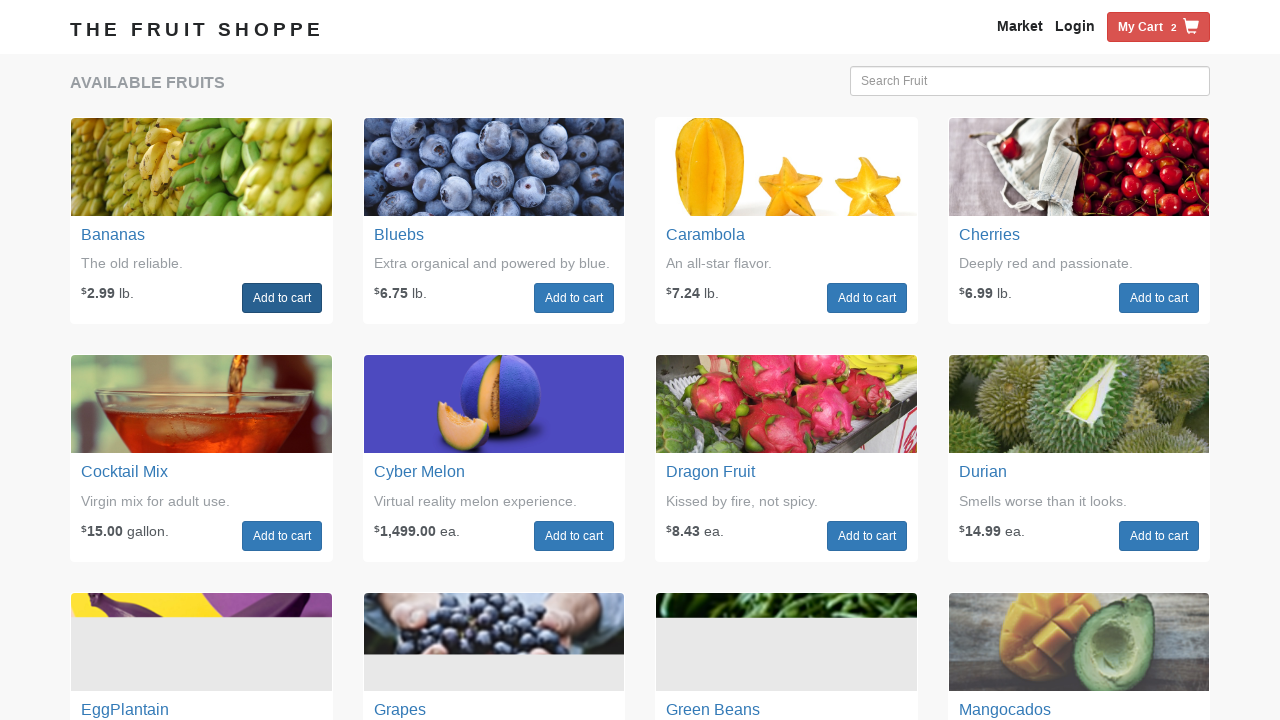

Navigated to My Cart at (1140, 27) on xpath=//span[.='My Cart']
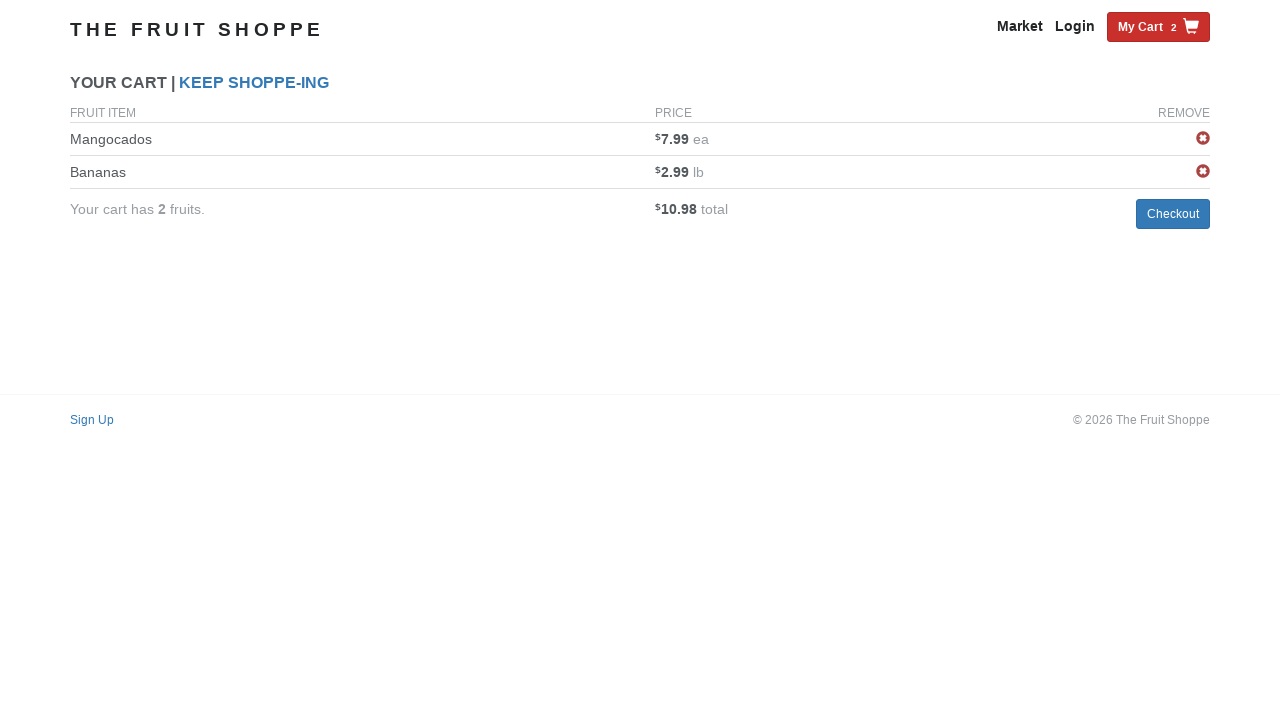

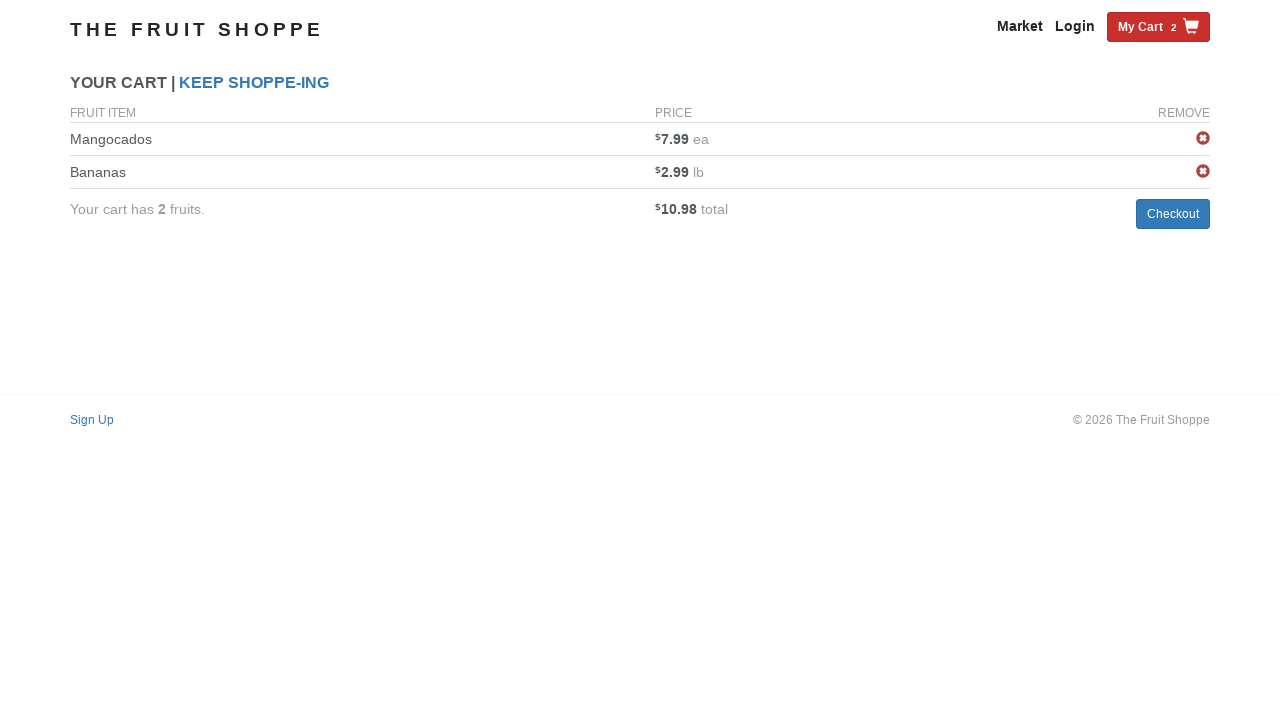